Completes a math challenge by reading a value from the page, calculating a formula result (log of absolute value of 12*sin(x)), filling in the answer, checking a checkbox, selecting a radio button, and submitting the form.

Starting URL: http://suninjuly.github.io/math.html

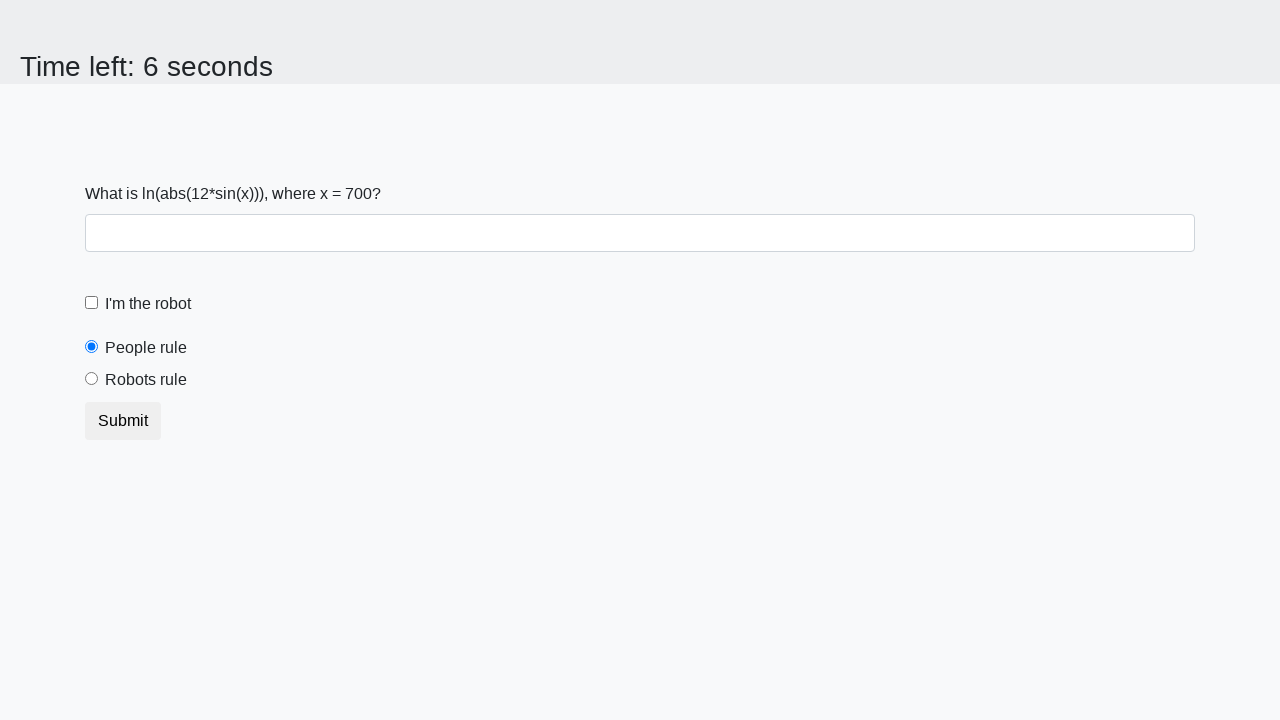

Read x value from page element #input_value
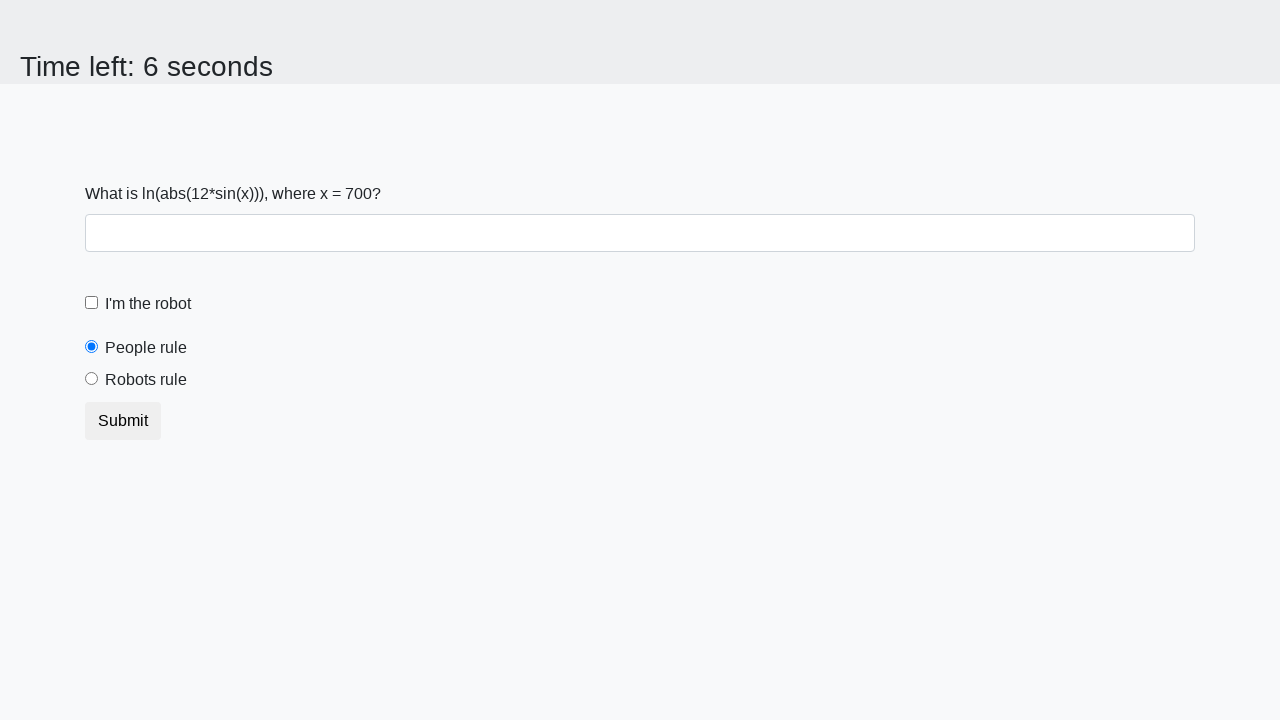

Calculated formula result: log(abs(12*sin(700))) = 1.8760464311999512
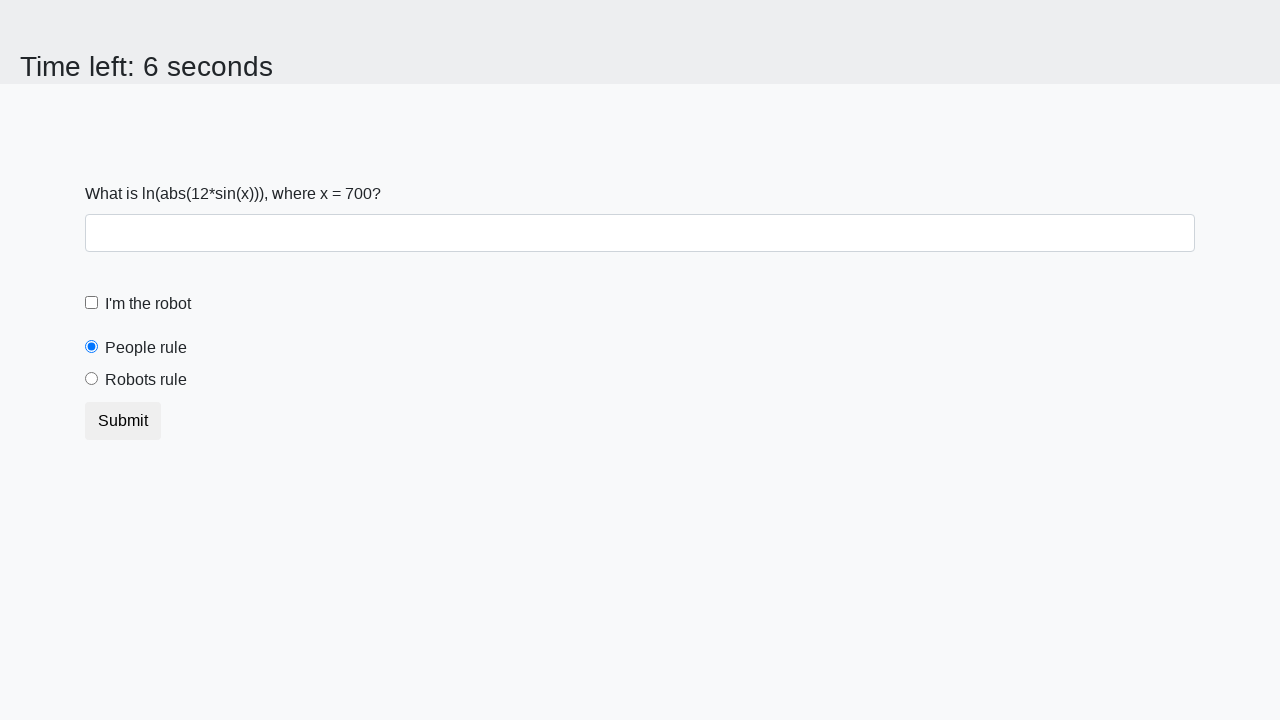

Filled answer field with calculated value: 1.8760464311999512 on #answer
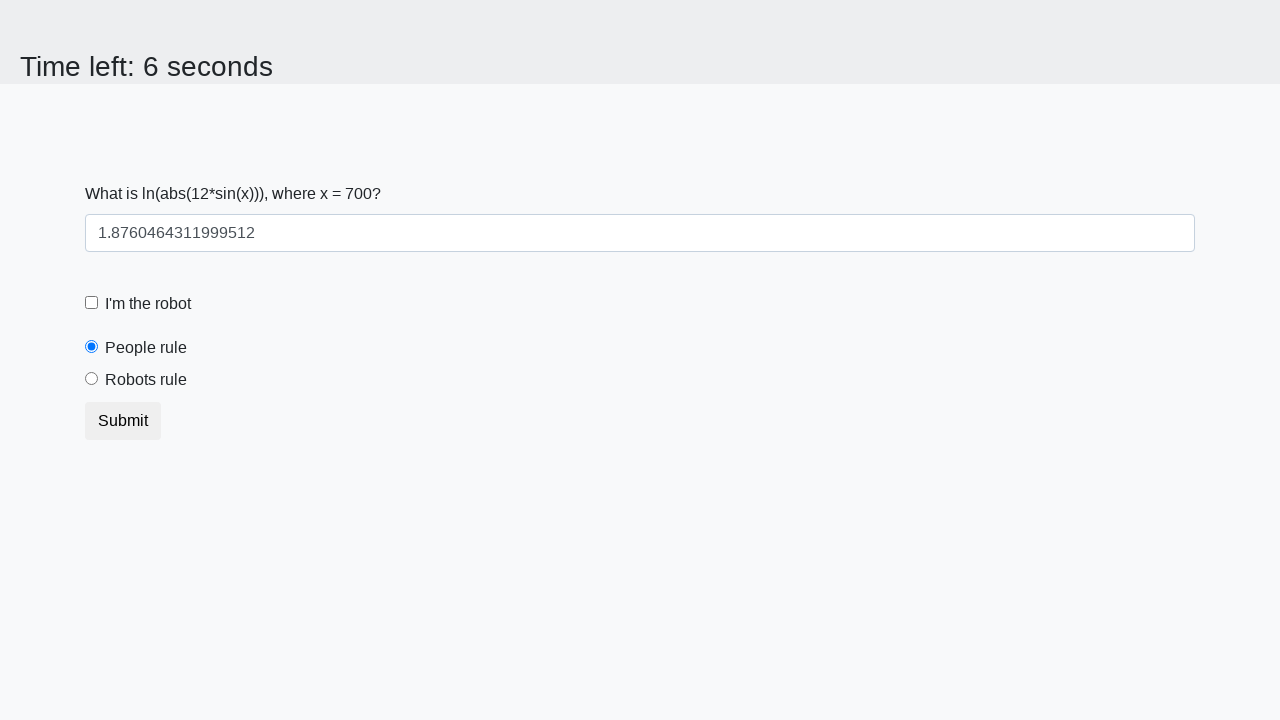

Checked the robot checkbox at (92, 303) on #robotCheckbox
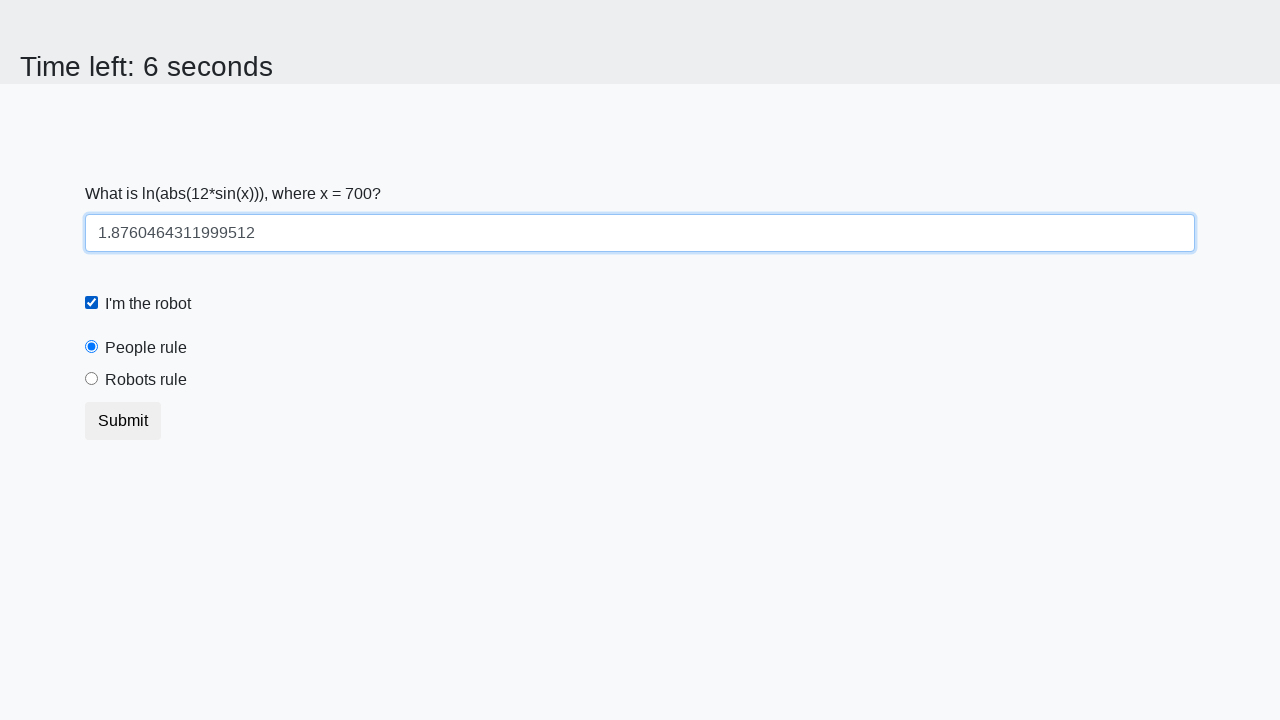

Selected the 'robots rule' radio button at (92, 379) on #robotsRule
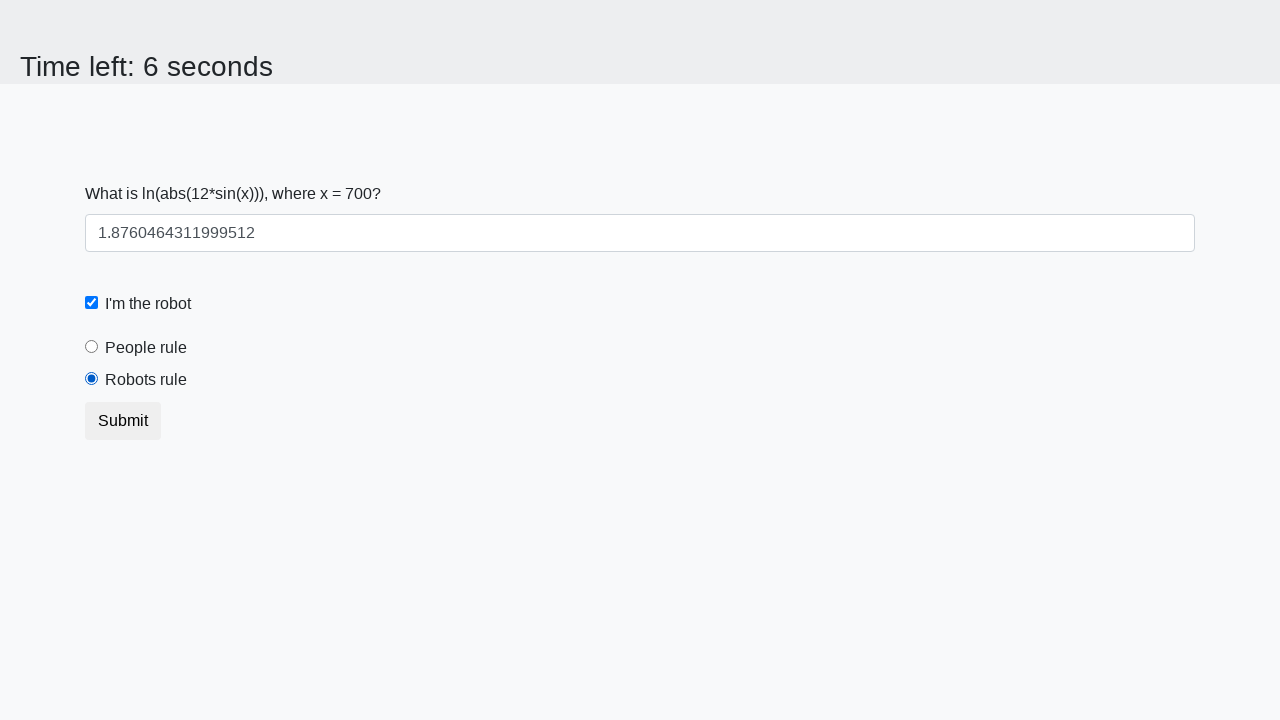

Submitted the math challenge form at (123, 421) on xpath=//button[@type='submit']
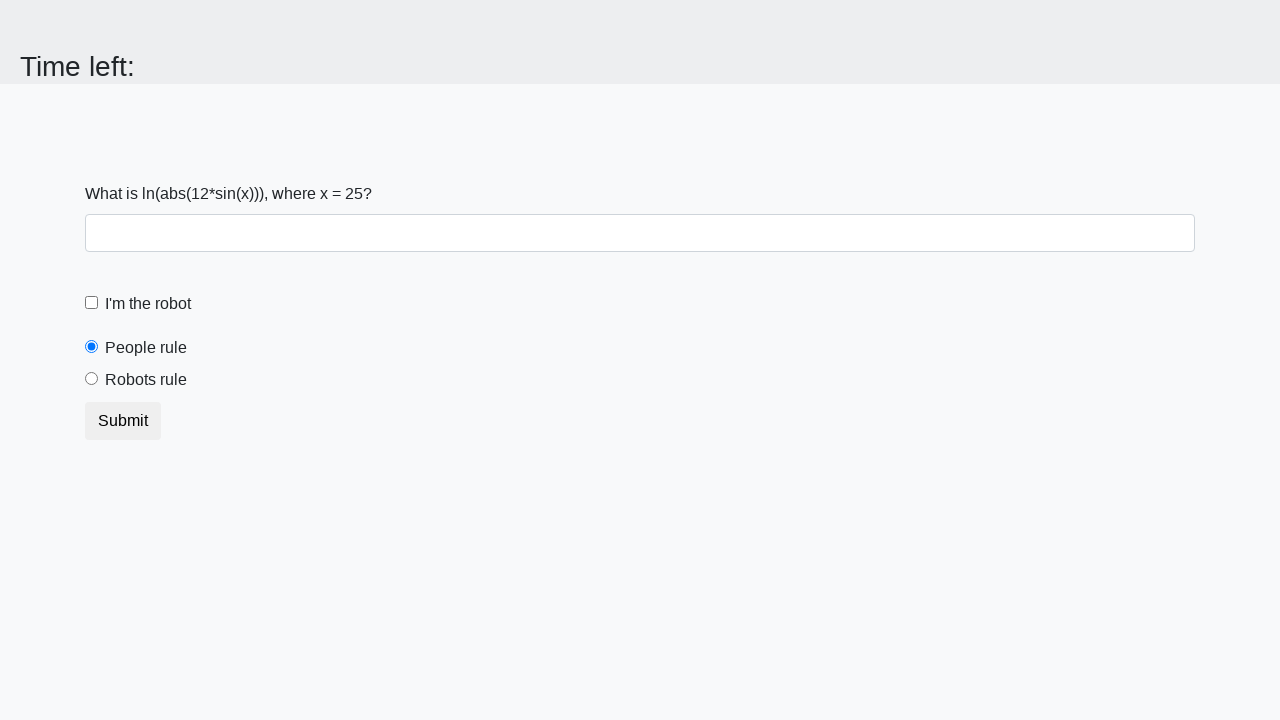

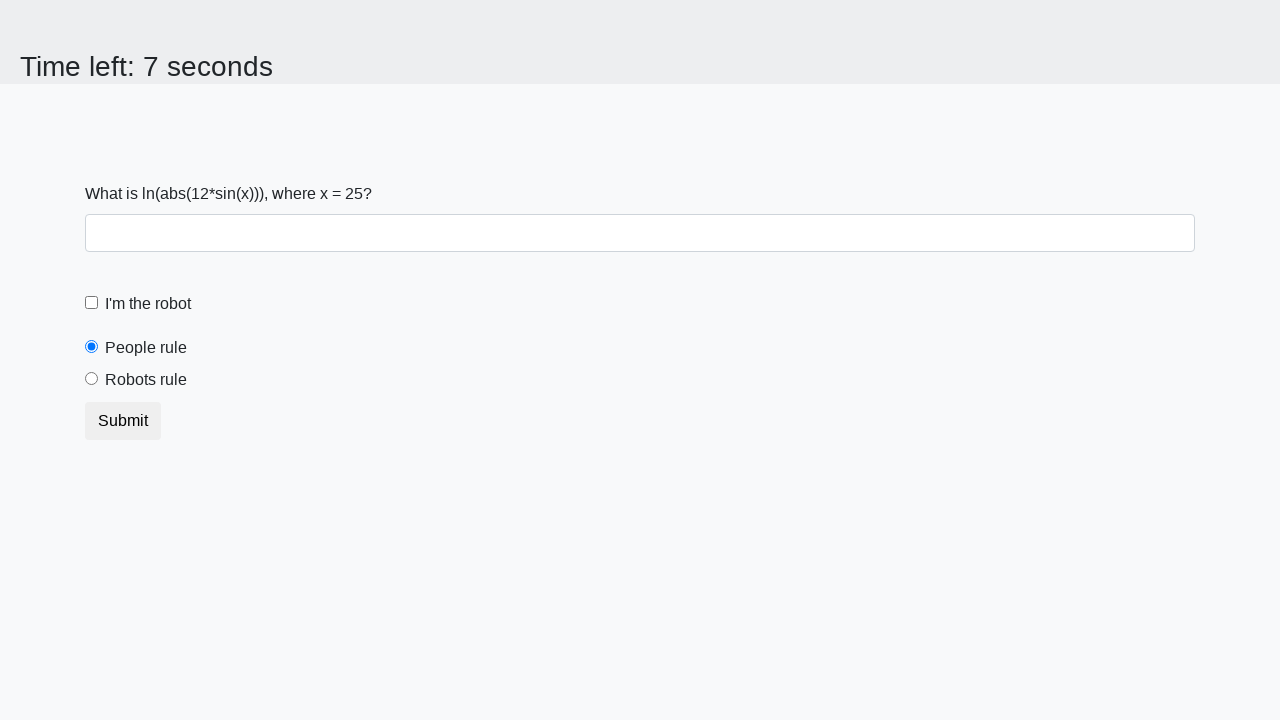